Tests A/B Testing page by clicking the link and verifying which version loads

Starting URL: https://the-internet.herokuapp.com/

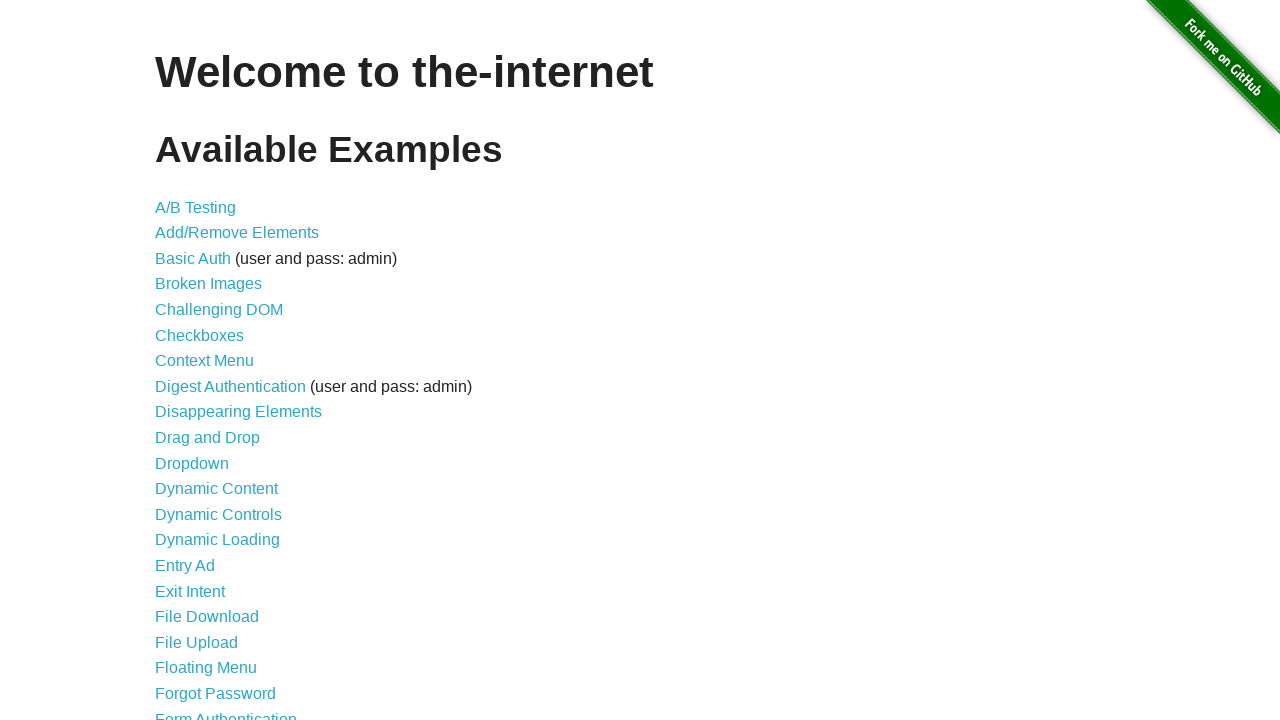

Clicked on A/B Testing link at (196, 207) on text=A/B Testing
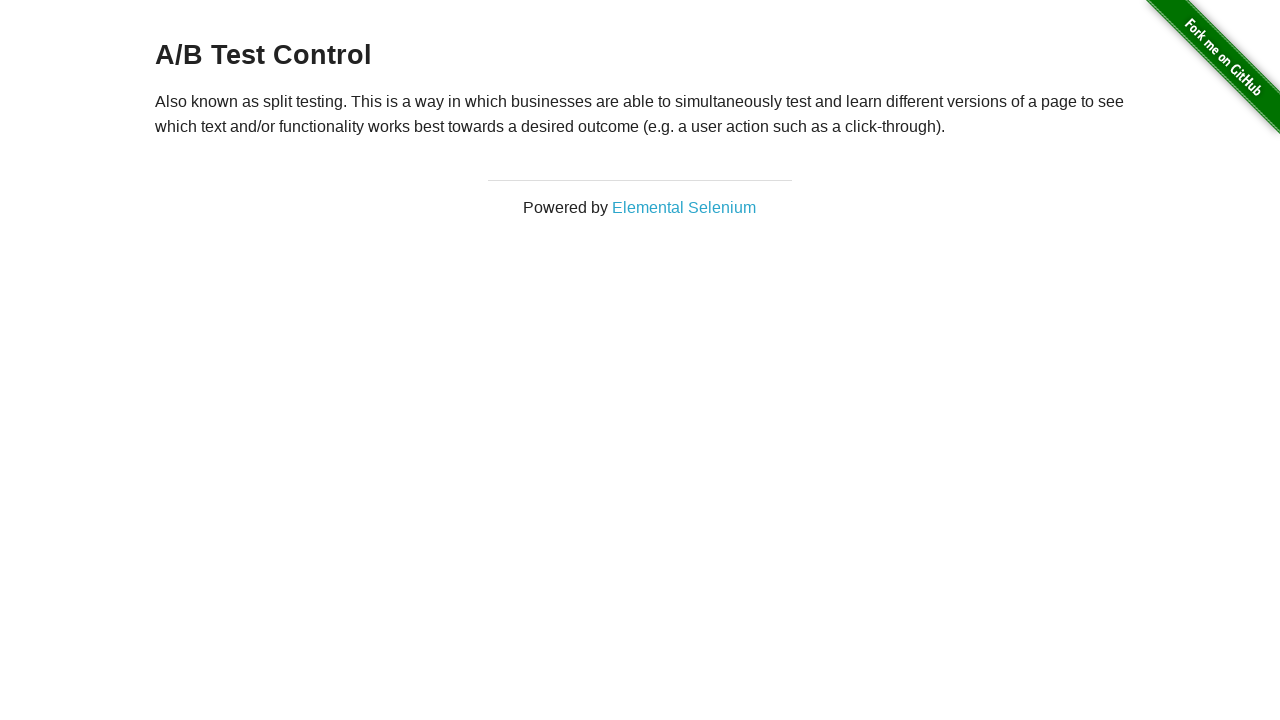

A/B Testing page loaded and example heading appeared
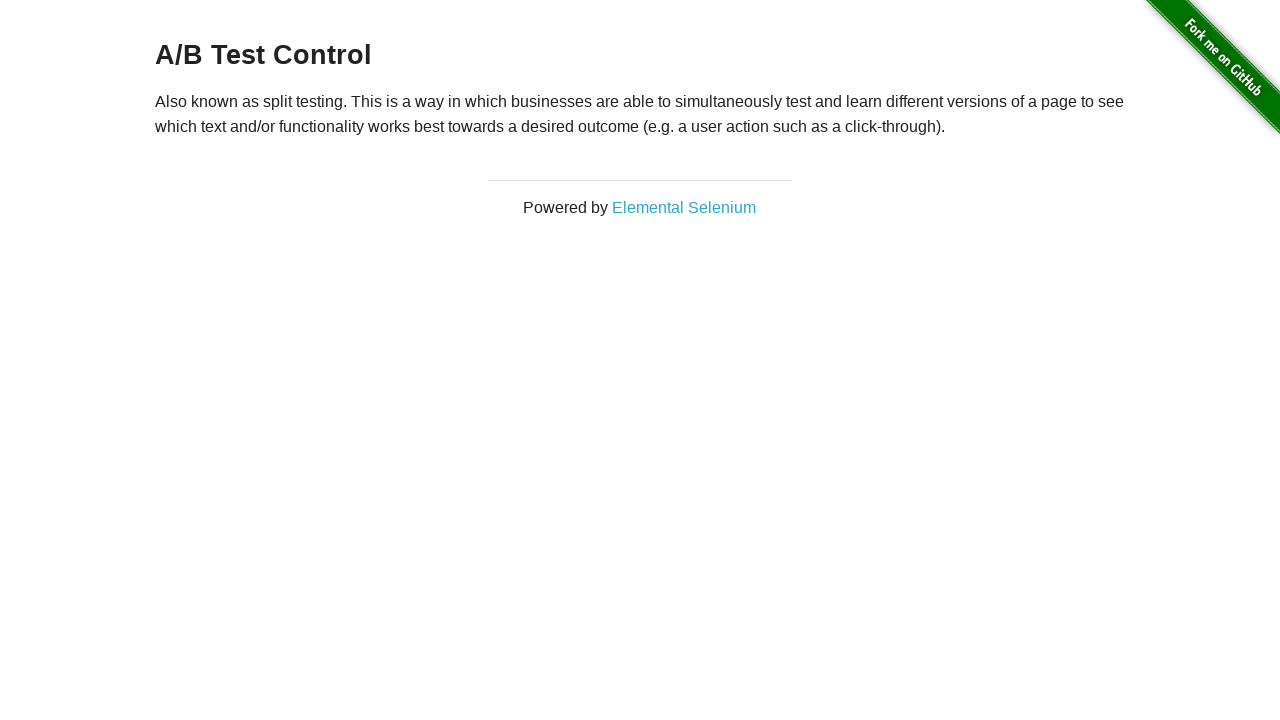

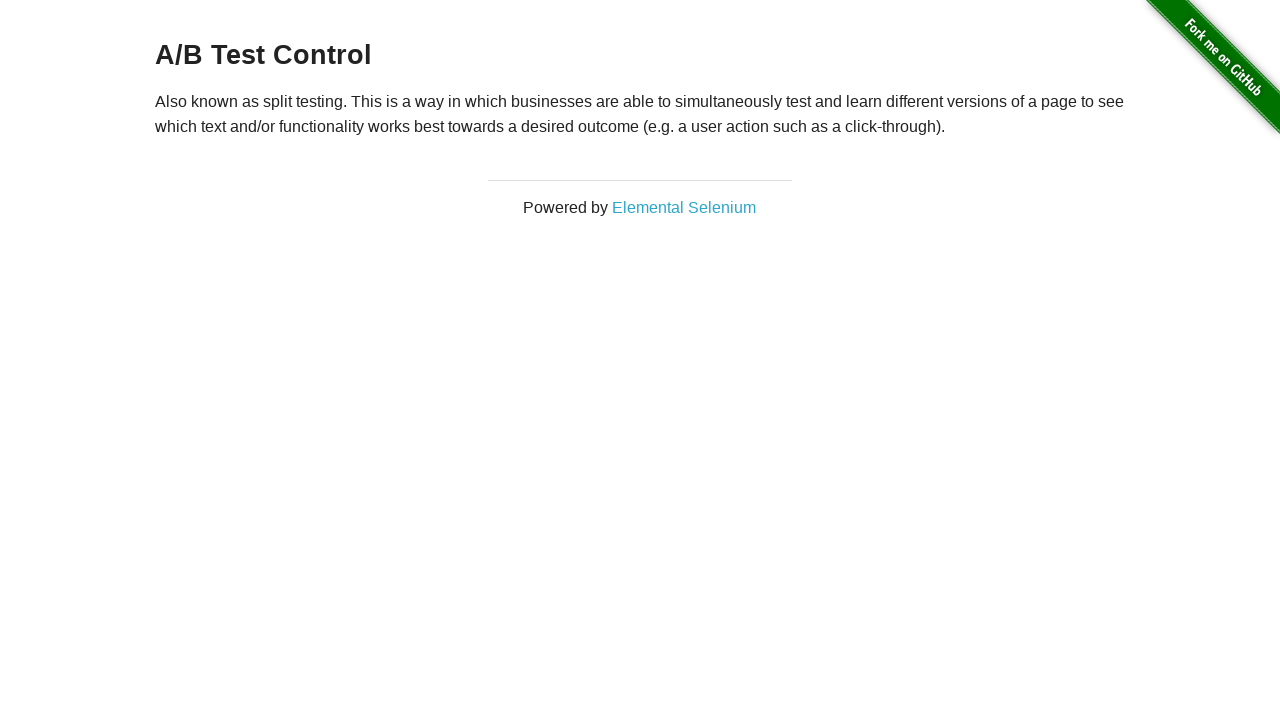